Navigates to BlueStone jewelry website, hovers over the Rings menu, clicks on Diamond rings, and hovers over the Price filter section

Starting URL: https://www.bluestone.com/

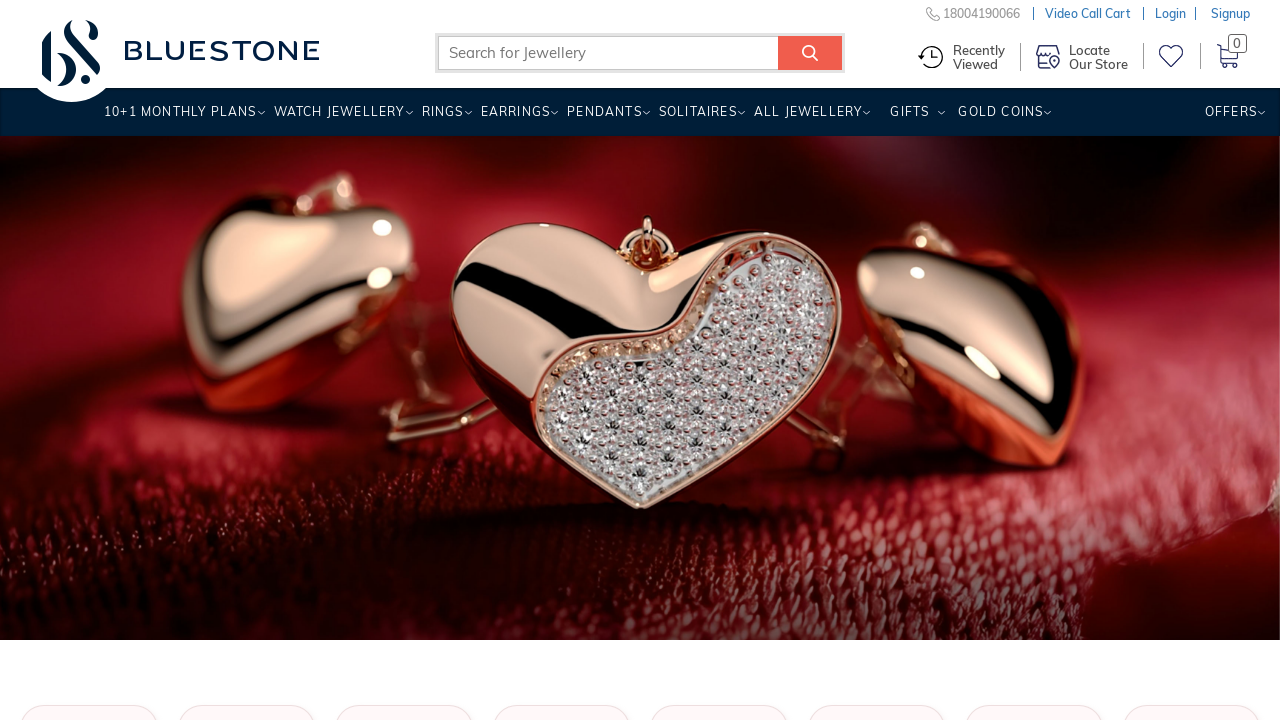

Hovered over the Rings menu item at (442, 119) on xpath=//ul[@class='wh-main-menu']/li[@class='menuparent repb']/a[@title='Rings']
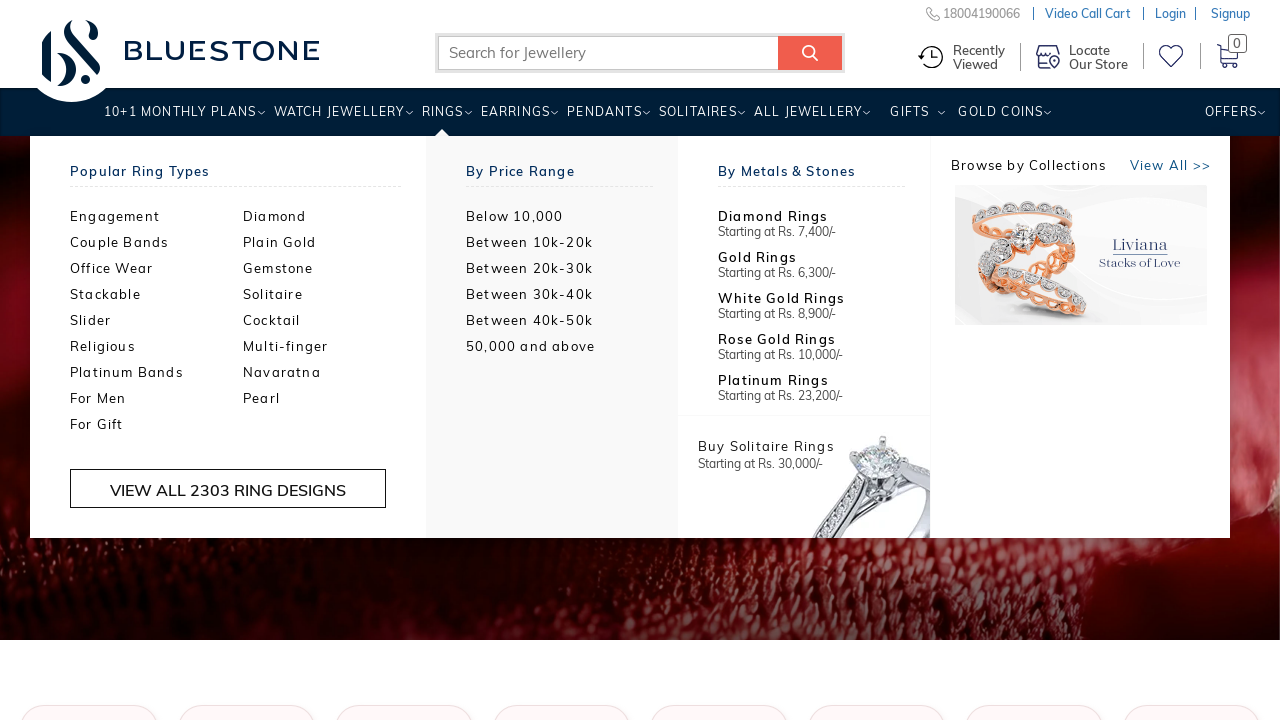

Clicked on Diamond rings option from the dropdown menu at (330, 216) on xpath=//ul[@class='two-col']/descendant::a[contains(.,'Diamond')]
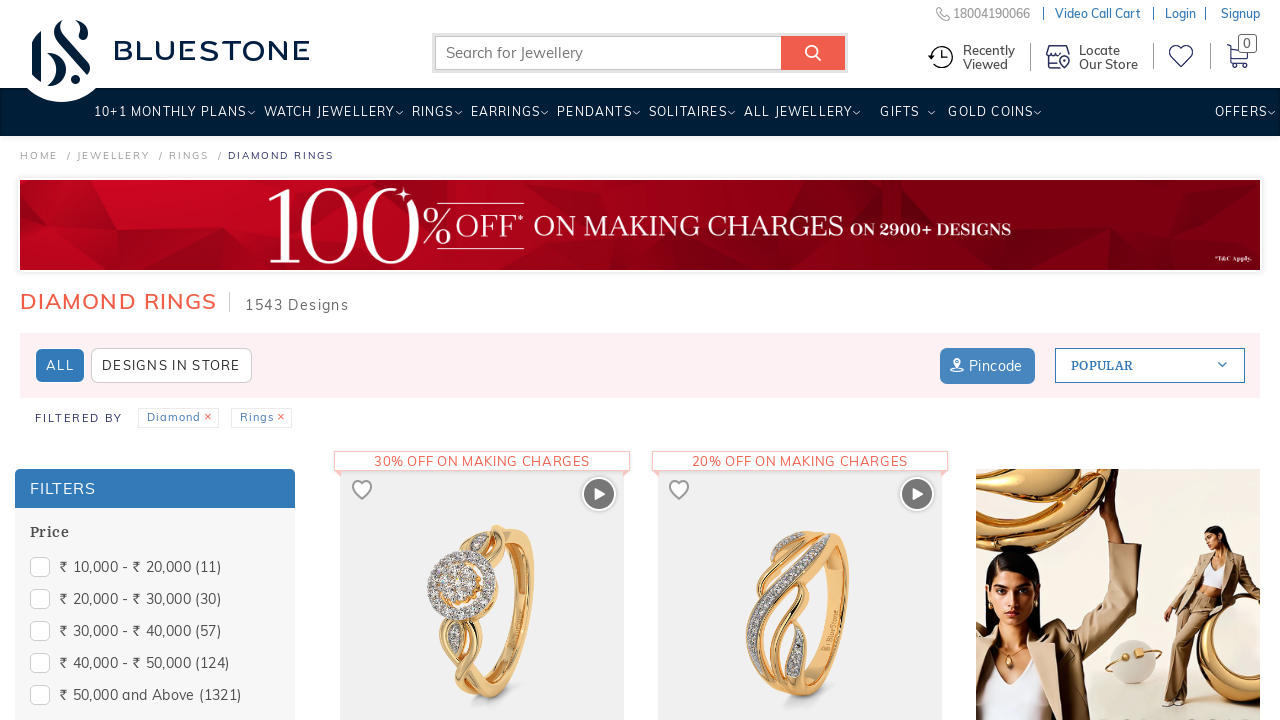

Waited for Price filter section to load
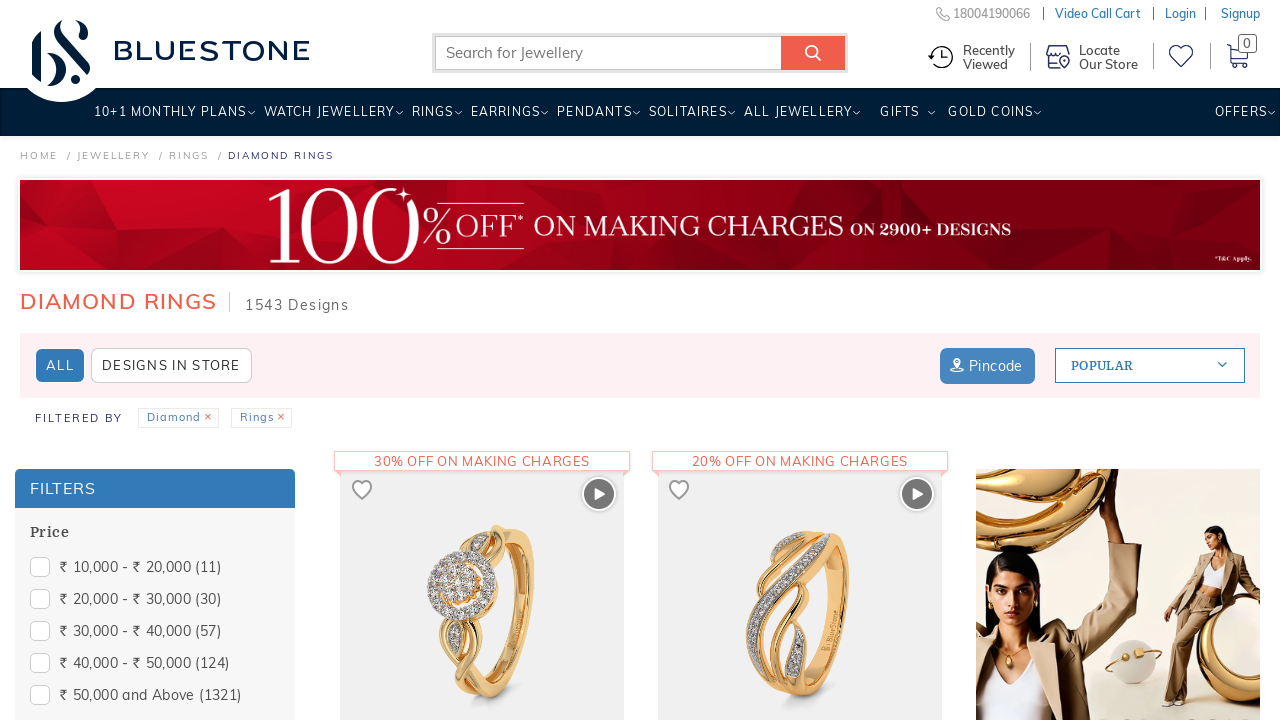

Hovered over the Price filter section at (155, 618) on xpath=//span[contains(.,'Price')]/parent::section[@class='block']
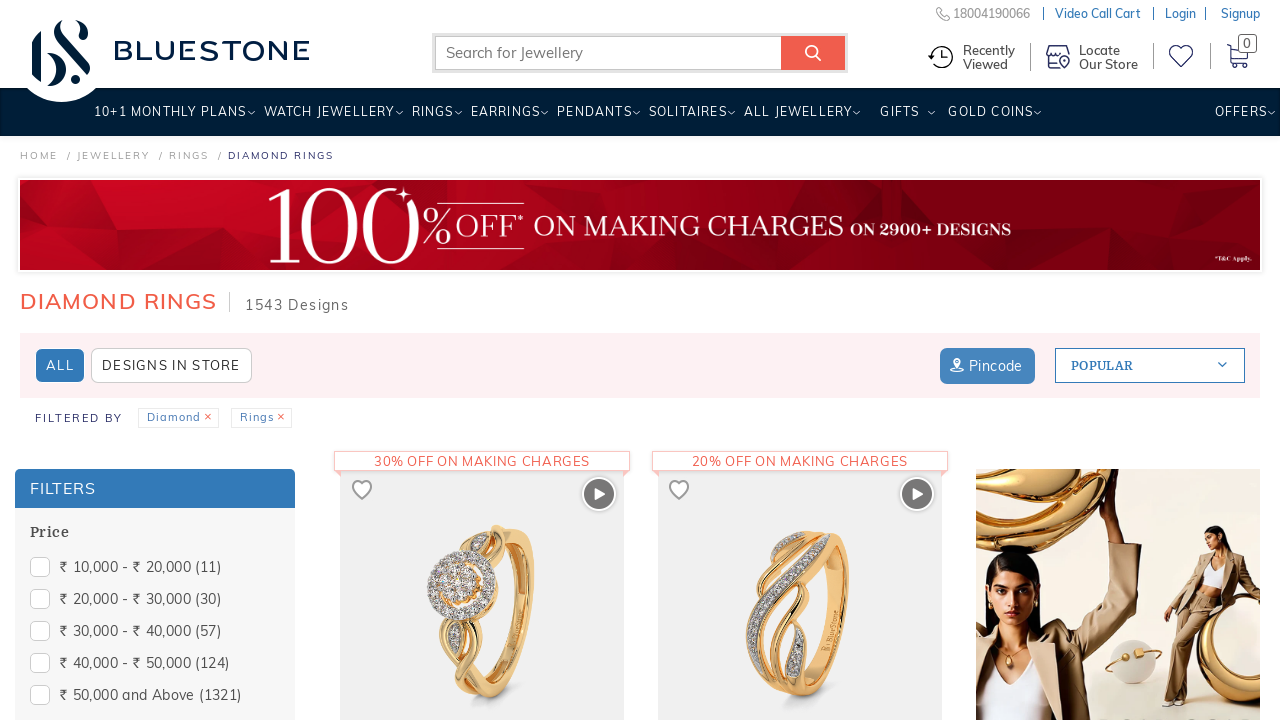

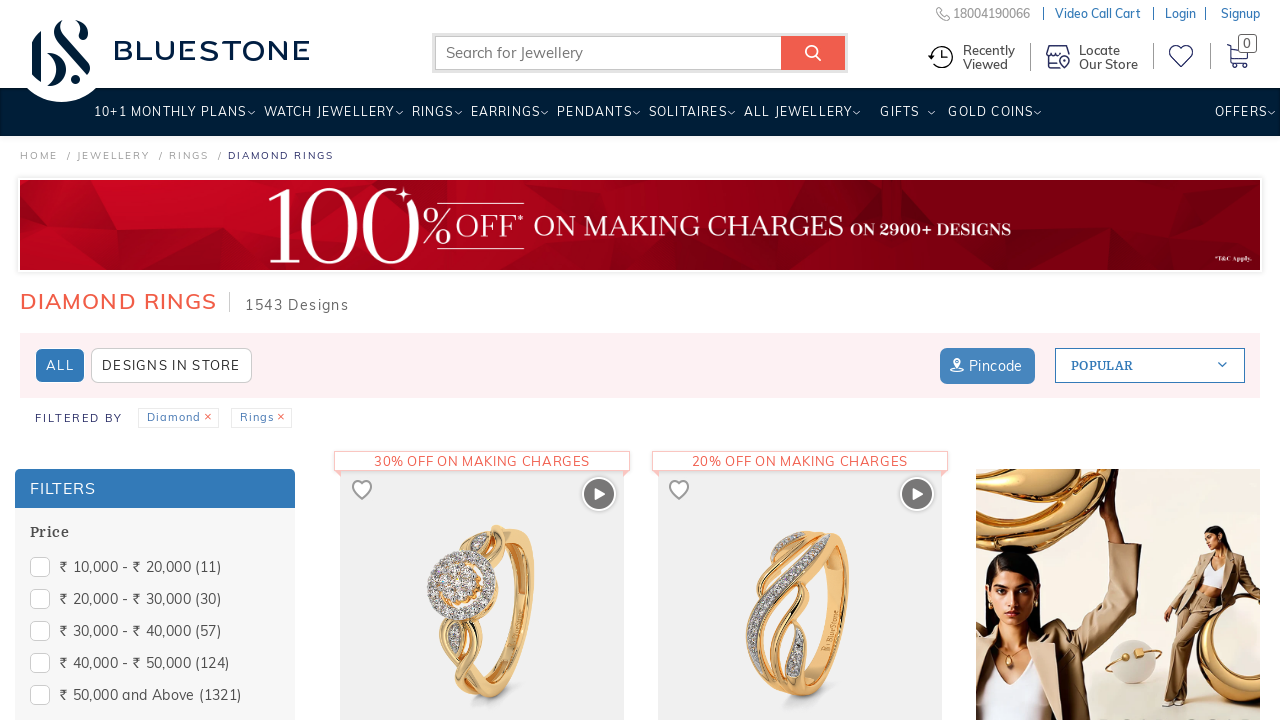